Demonstrates right-click (context click) action on a button element using a jQuery context menu demo page

Starting URL: https://swisnl.github.io/jQuery-contextMenu/demo.html

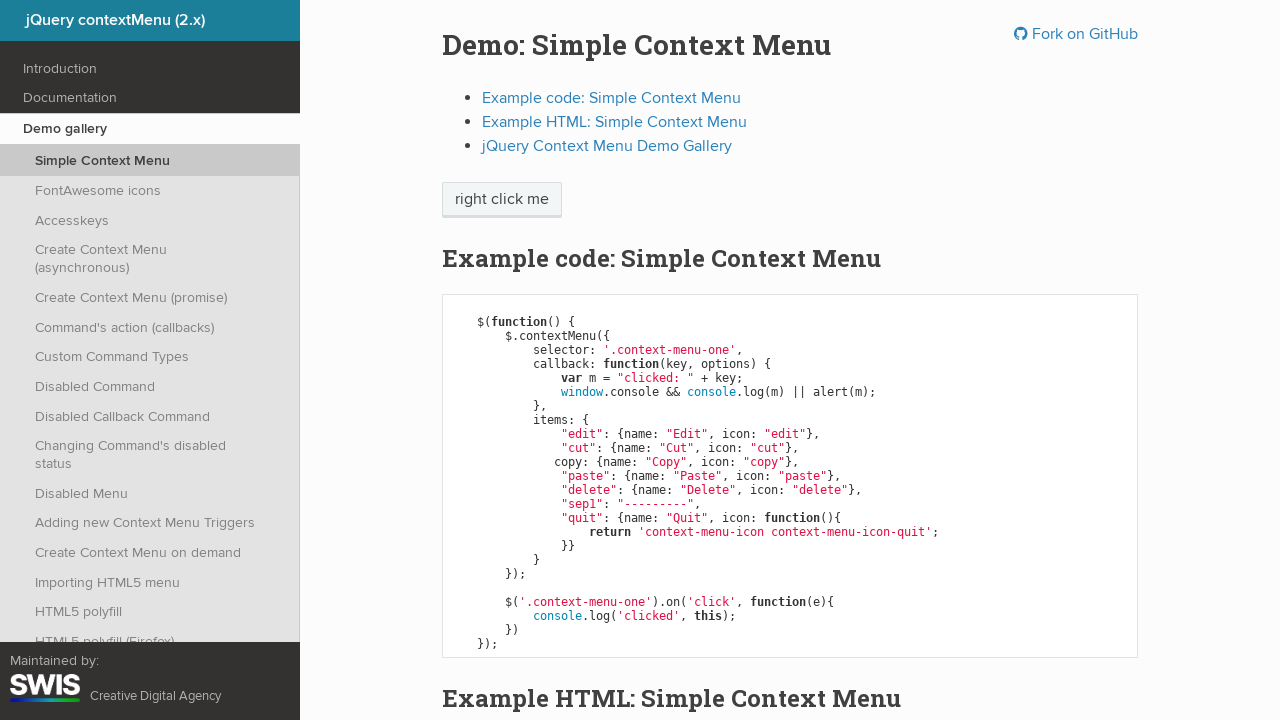

Located the context menu button element
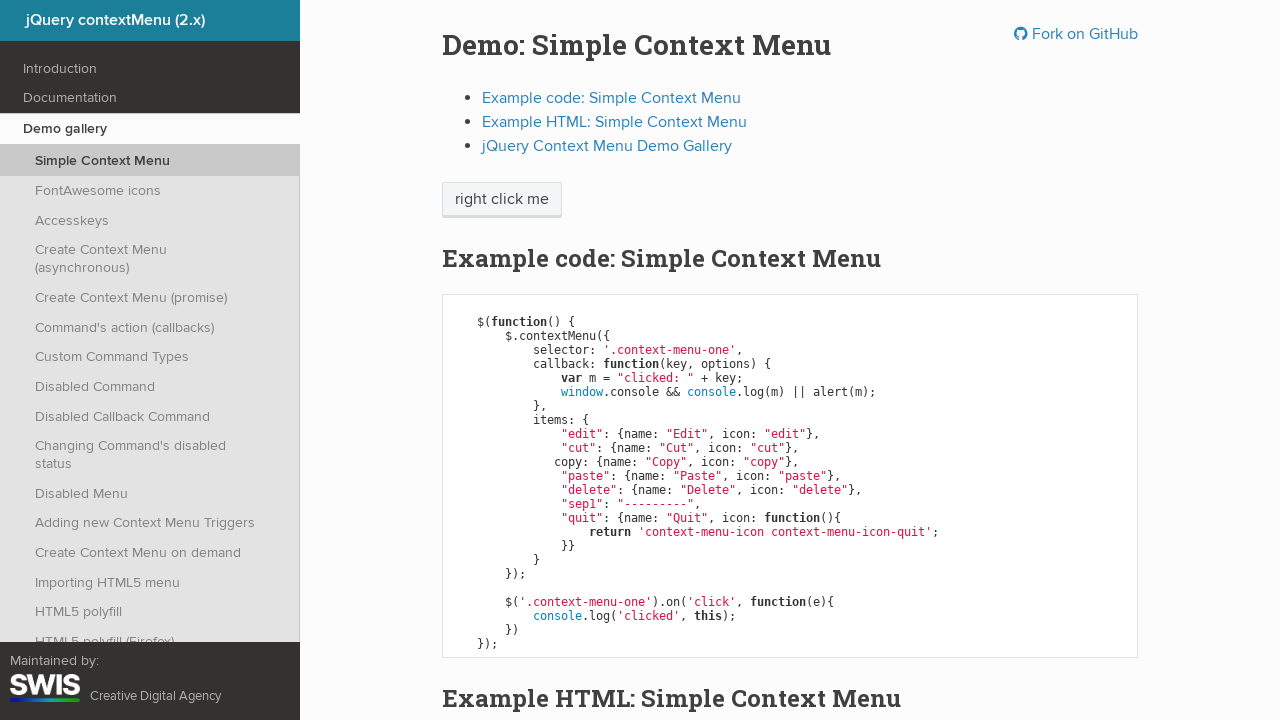

Button became visible
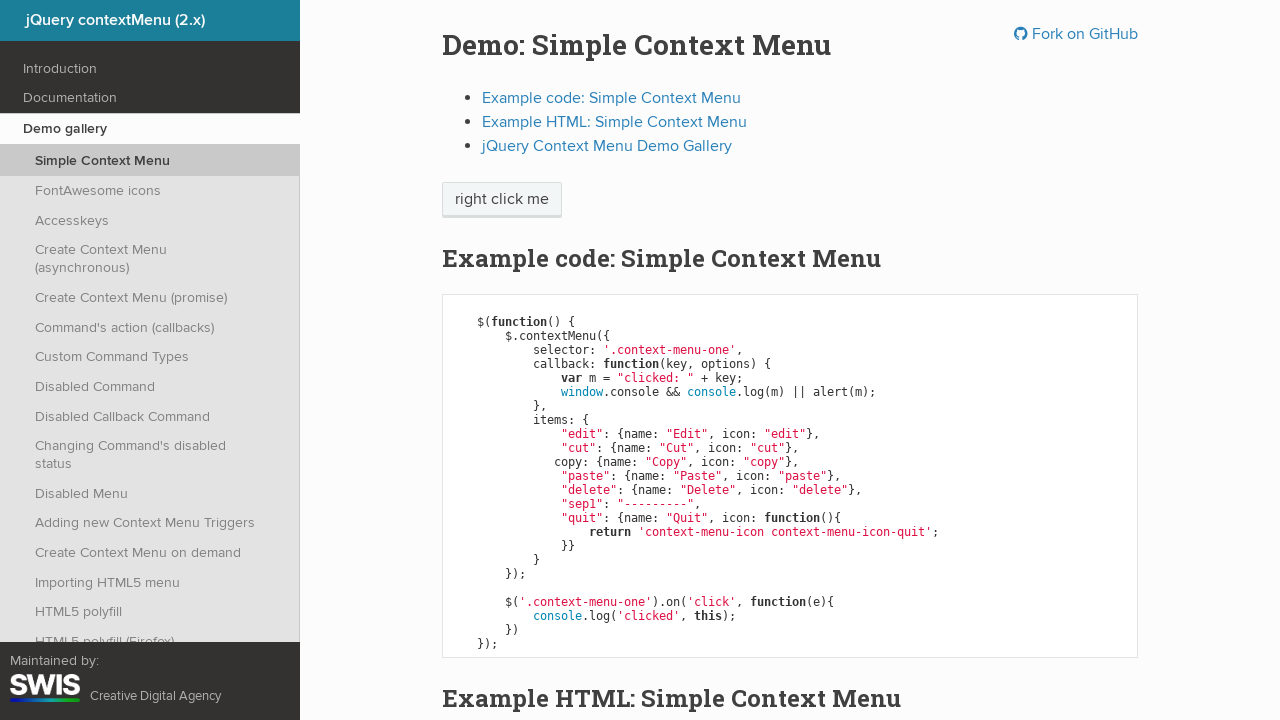

Right-clicked on the button to open context menu at (502, 200) on span.context-menu-one.btn.btn-neutral
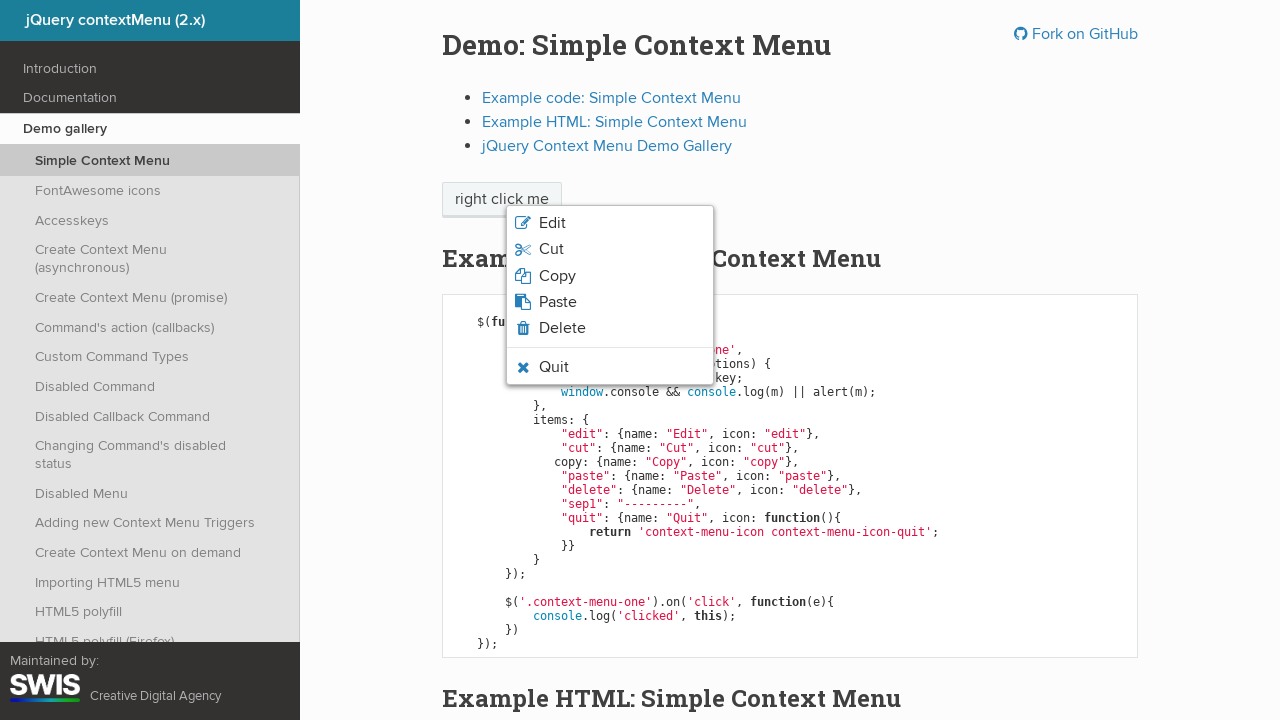

Context menu appeared on screen
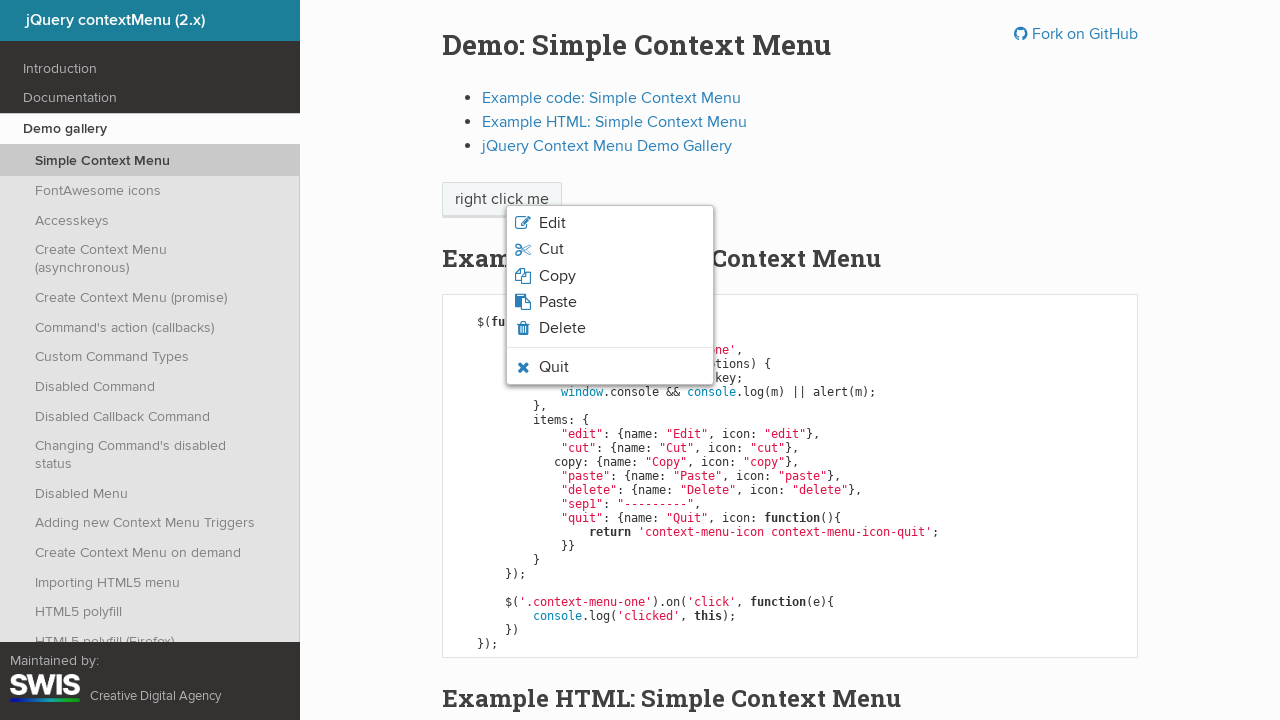

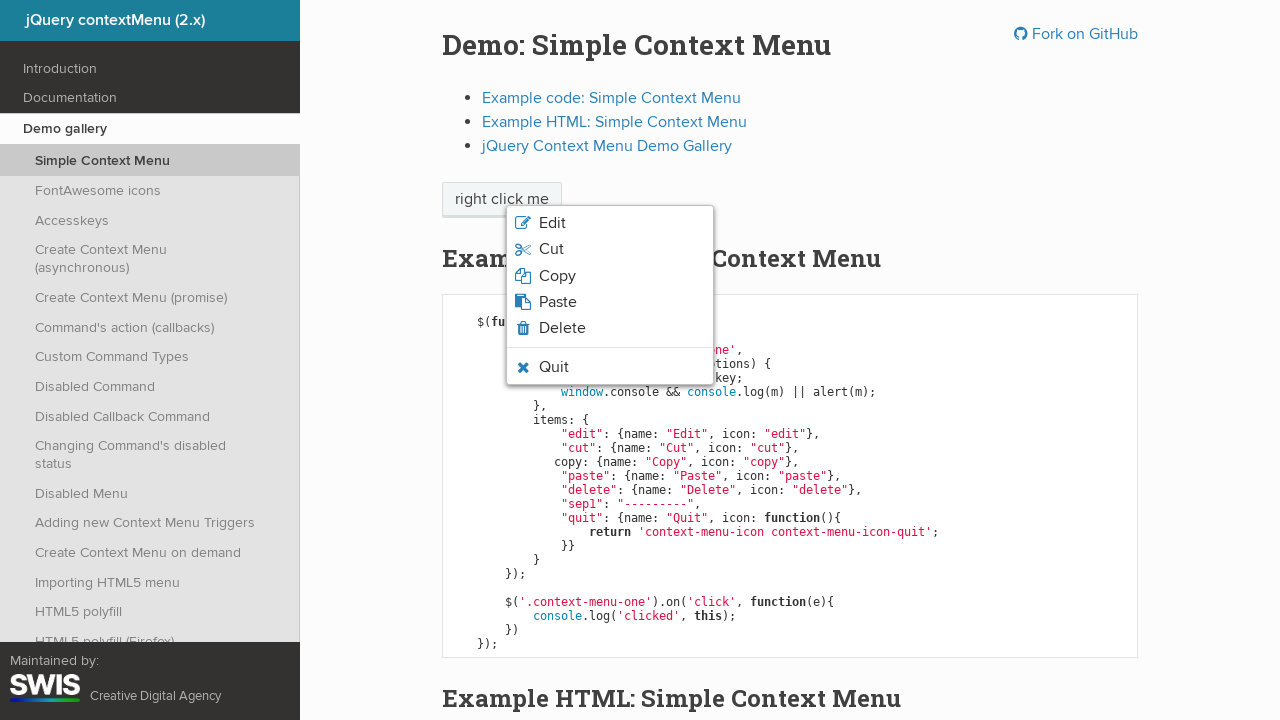